Opens the WebdriverIO website and verifies the page title matches the expected value

Starting URL: https://webdriver.io

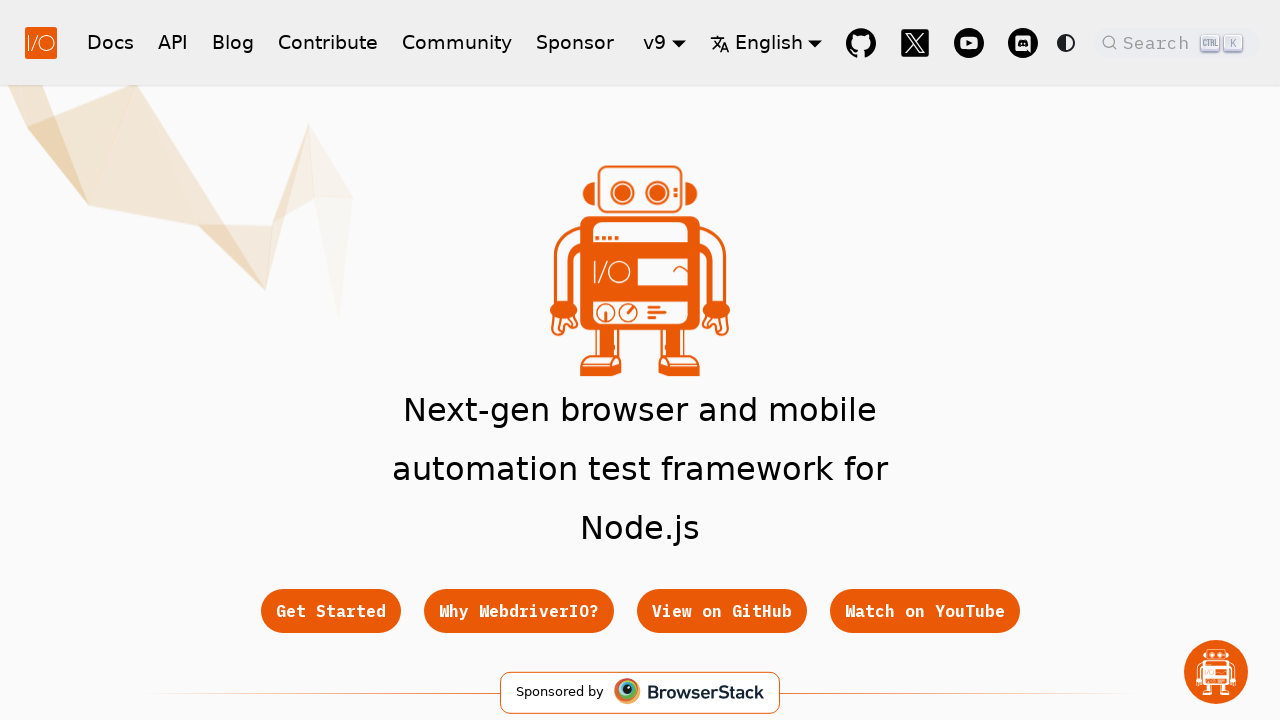

Waited for page to reach domcontentloaded state
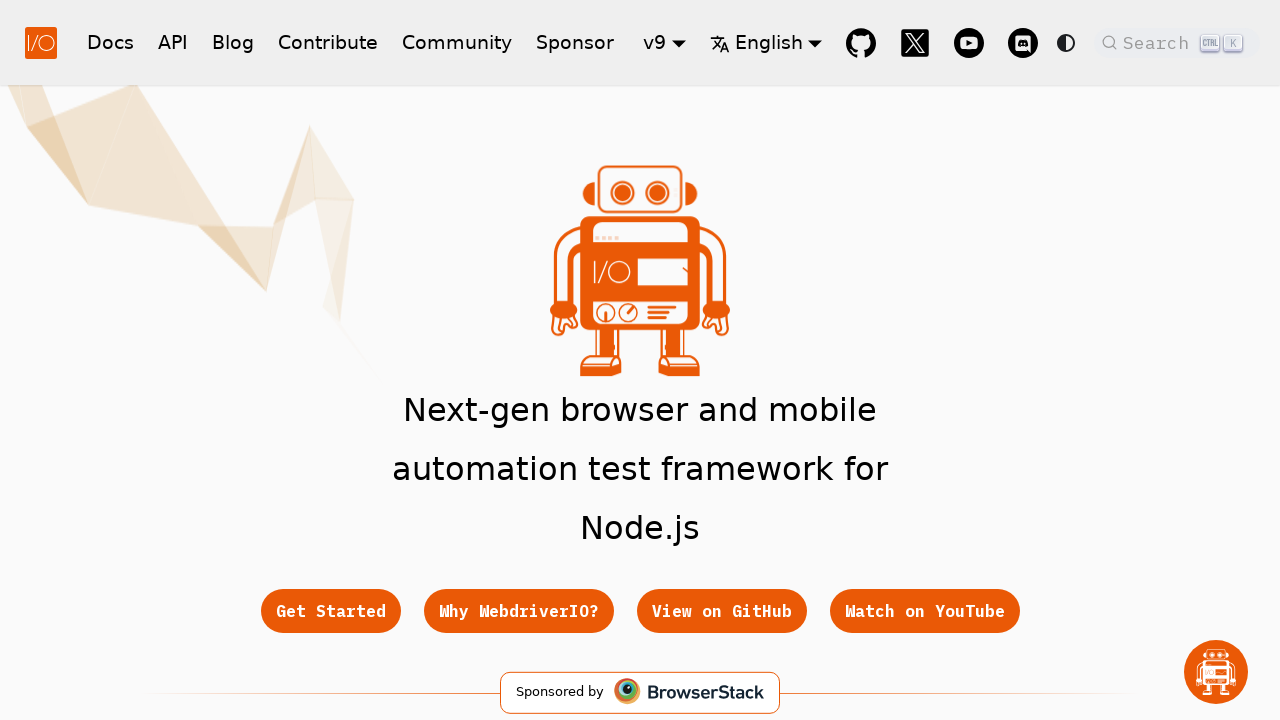

Verified page title matches expected value
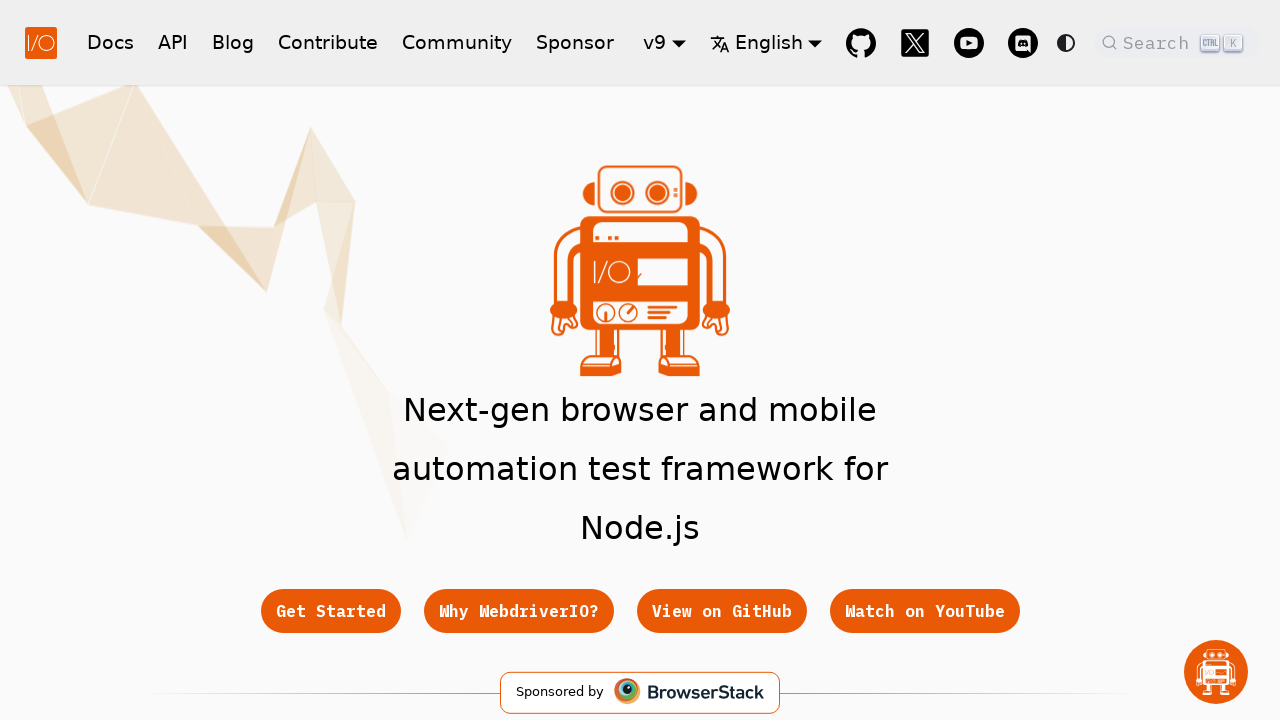

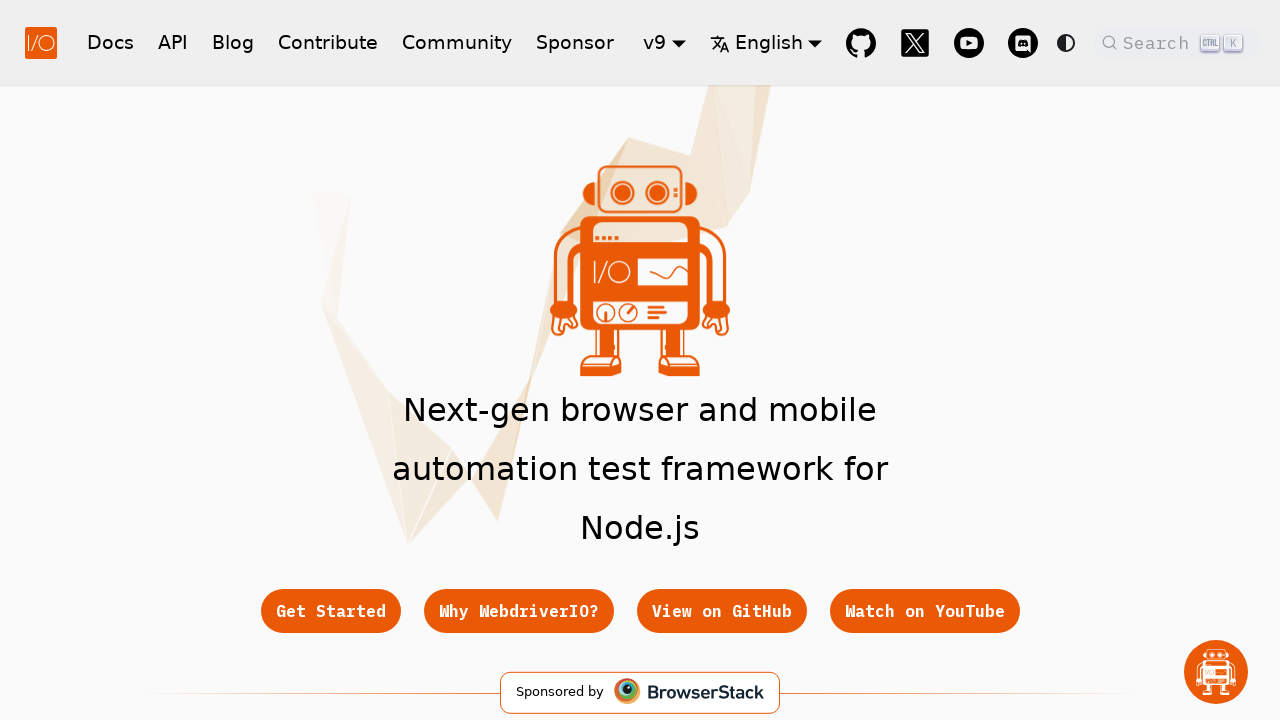